Tests JAL flight information search by selecting departure and arrival airports from dropdown menus and clicking the search button to retrieve flight status information.

Starting URL: https://www.jal.co.jp/jp/ja/other/weather_info_dom/

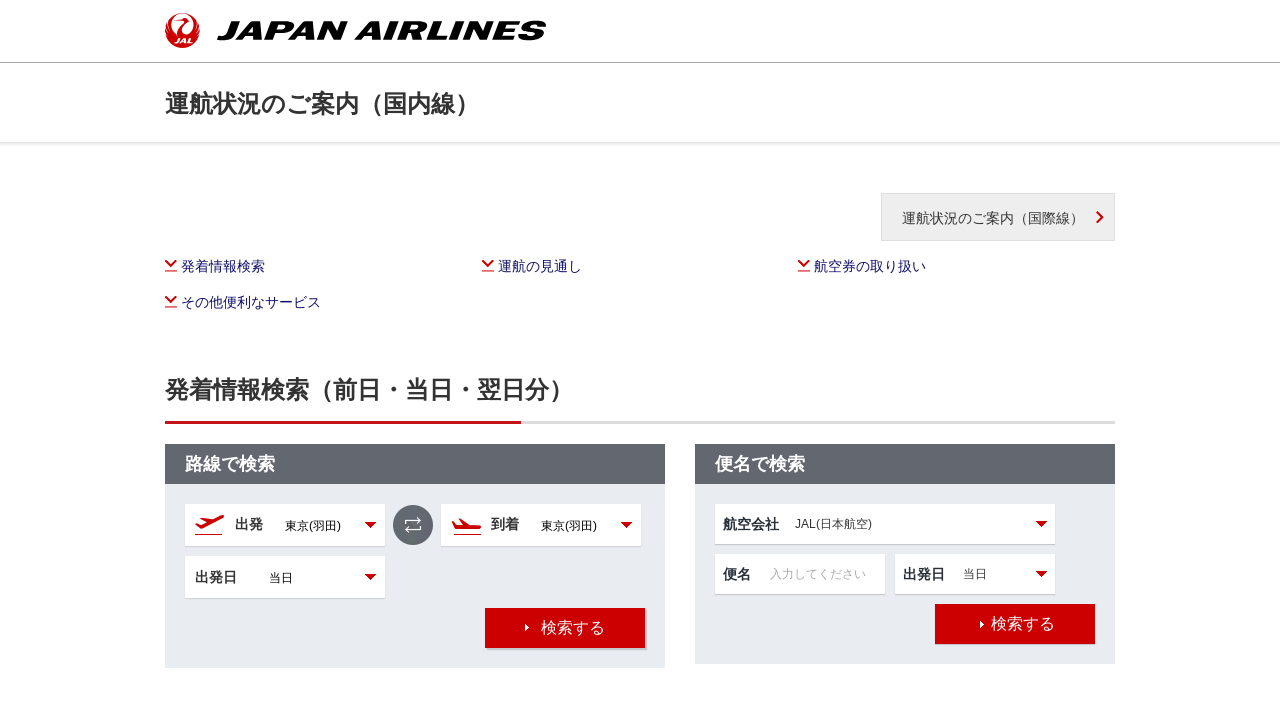

Selected departure airport (Tokyo/Haneda) from dropdown on #dep
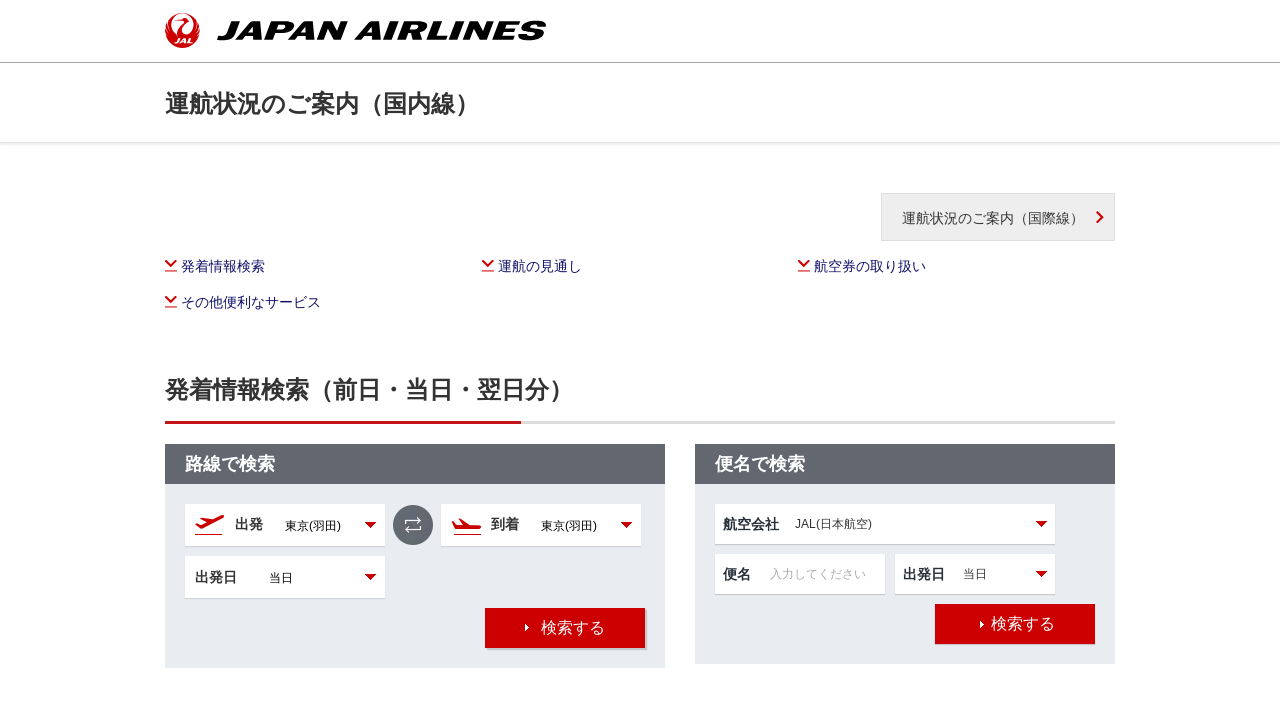

Selected arrival airport (Osaka/Itami) from dropdown on #arr
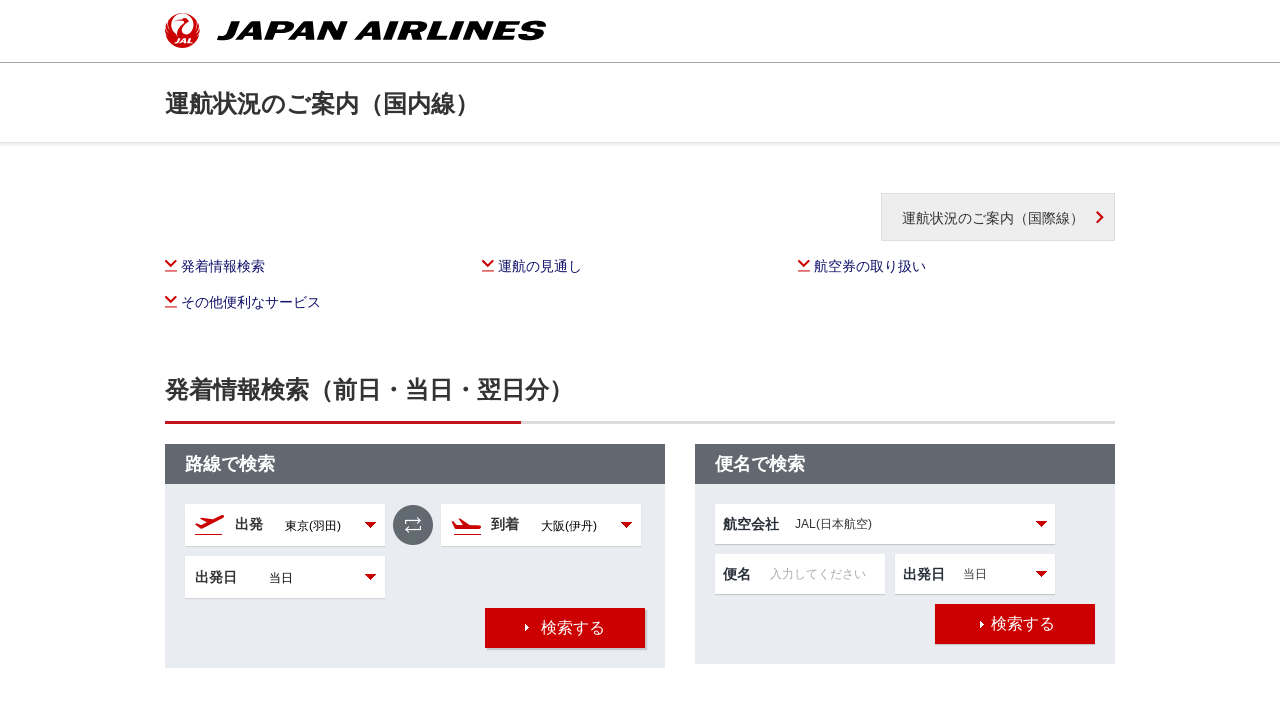

Clicked search button to retrieve flight status information at (565, 628) on xpath=//*[@id="wrapper"]/div/div/div[2]/div[2]/div/div/div[2]/div/div[4]/div/div
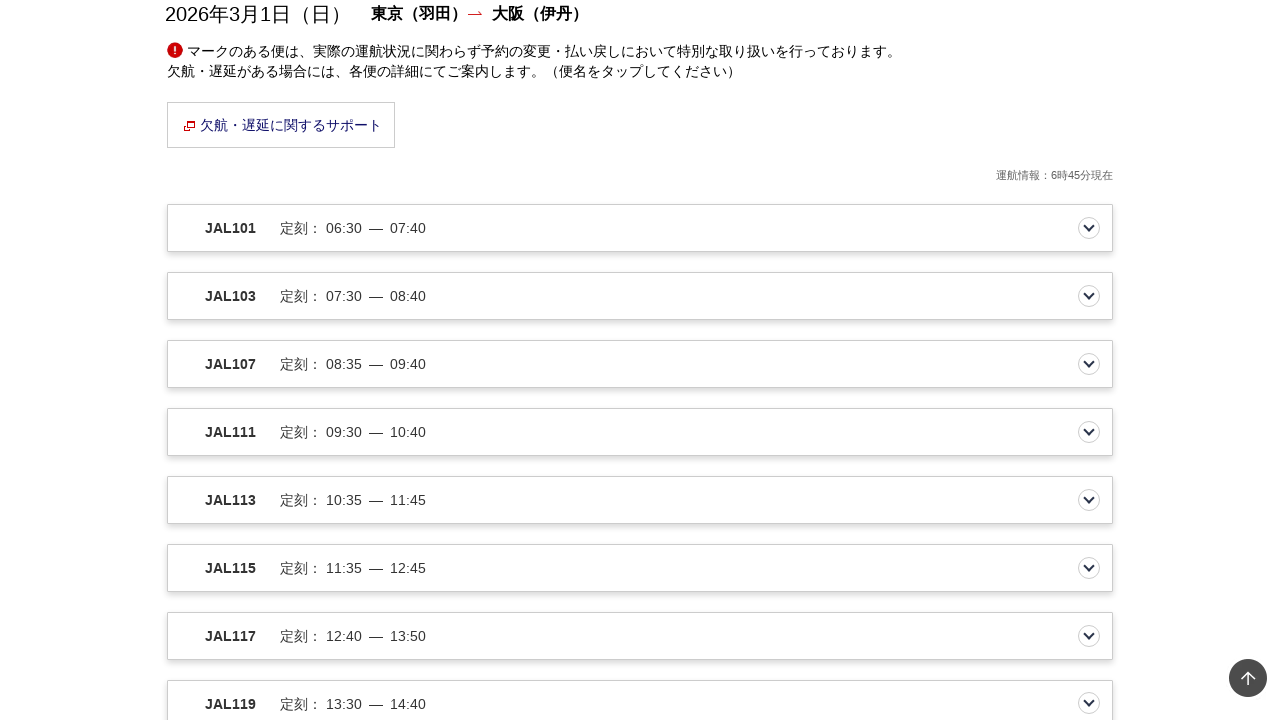

Flight information results table loaded successfully
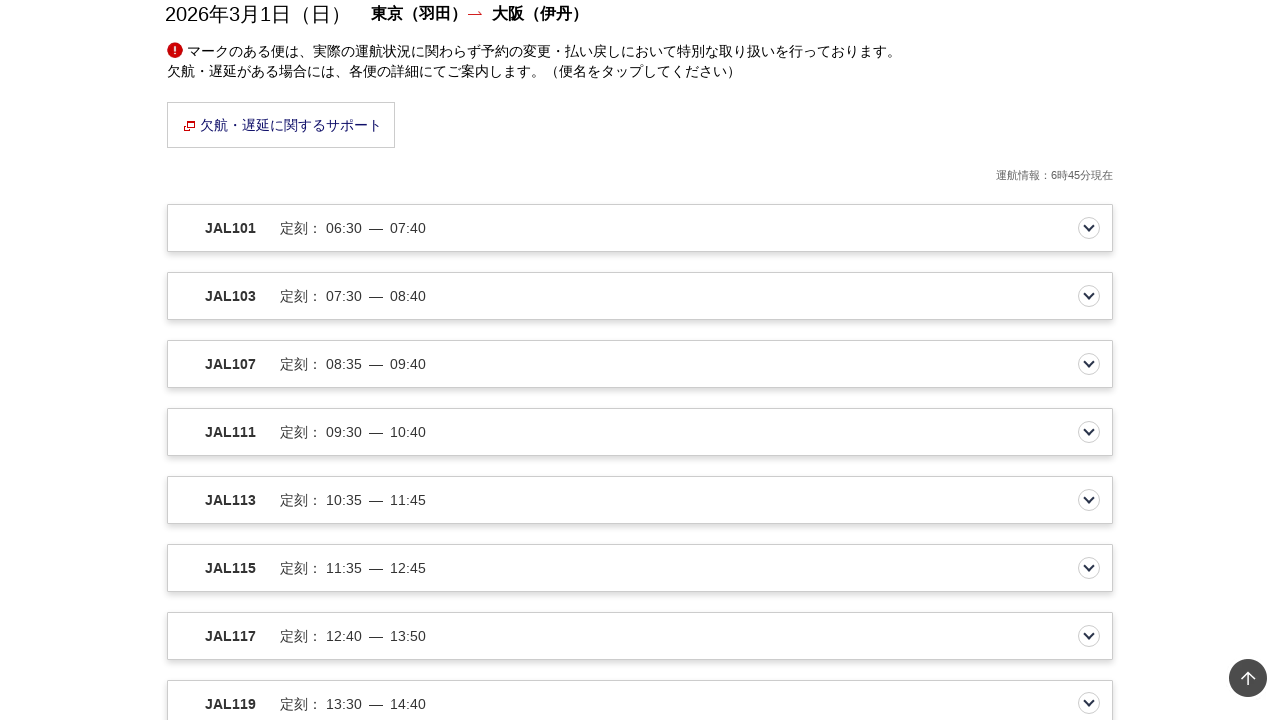

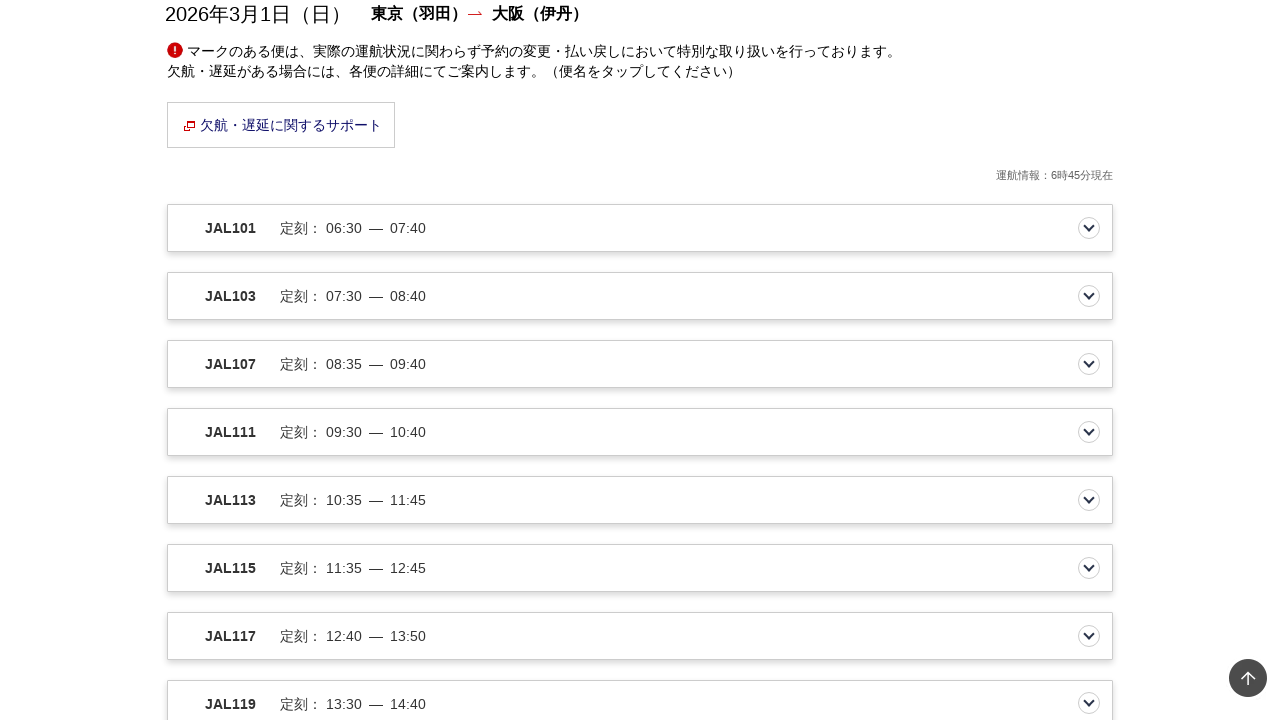